Tests browser navigation functionality by visiting two job search websites (Dice and Indeed), then navigating back and forward between them

Starting URL: https://www.dice.com

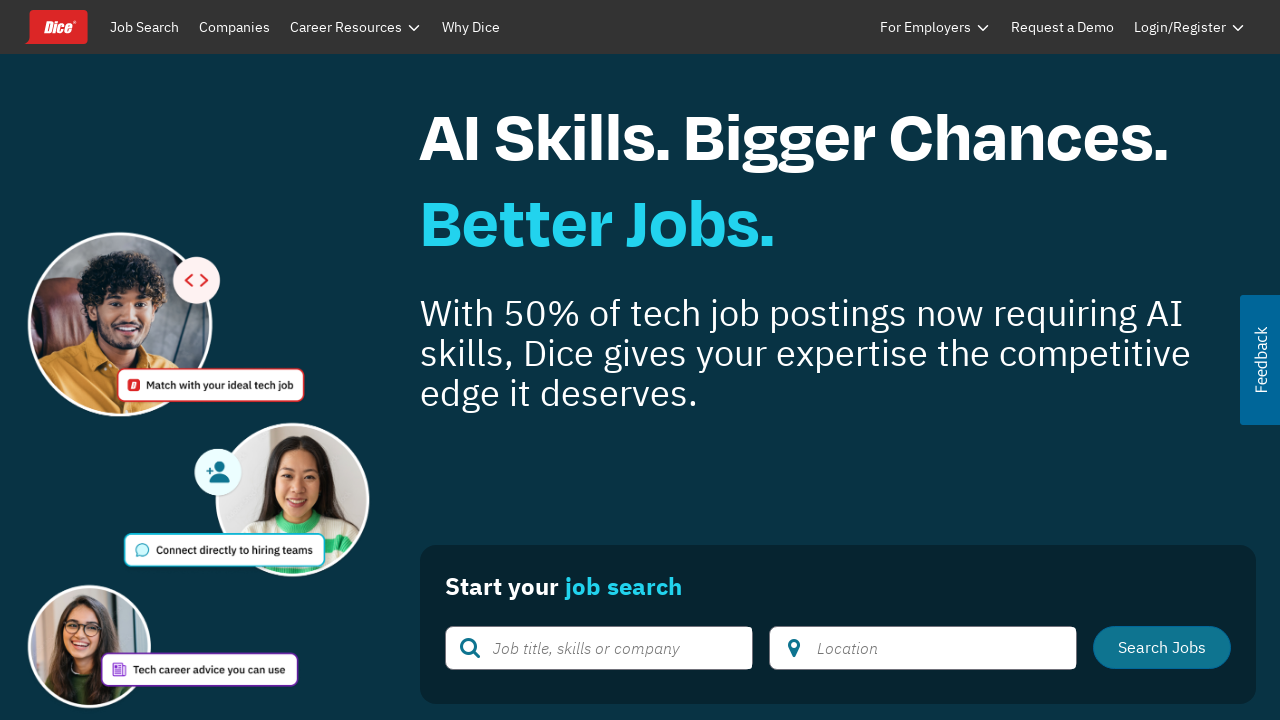

Navigated to Indeed job search website
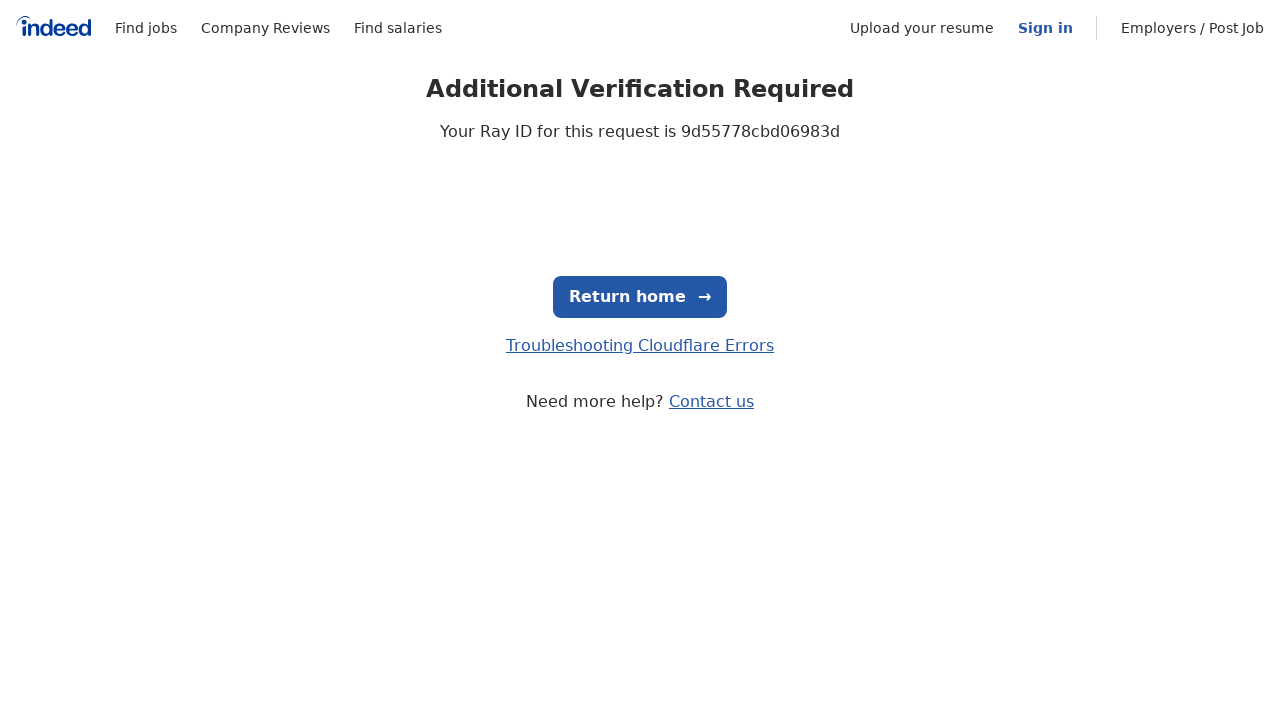

Navigated back to Dice website
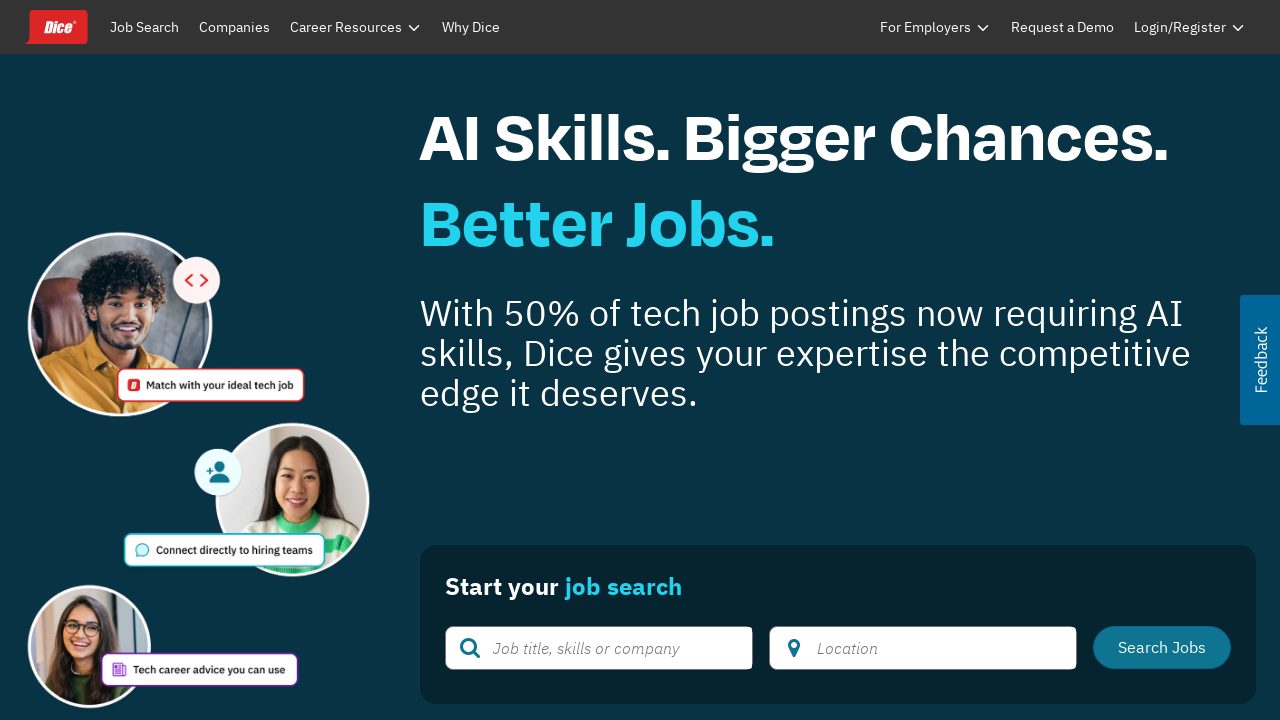

Navigated forward to Indeed website
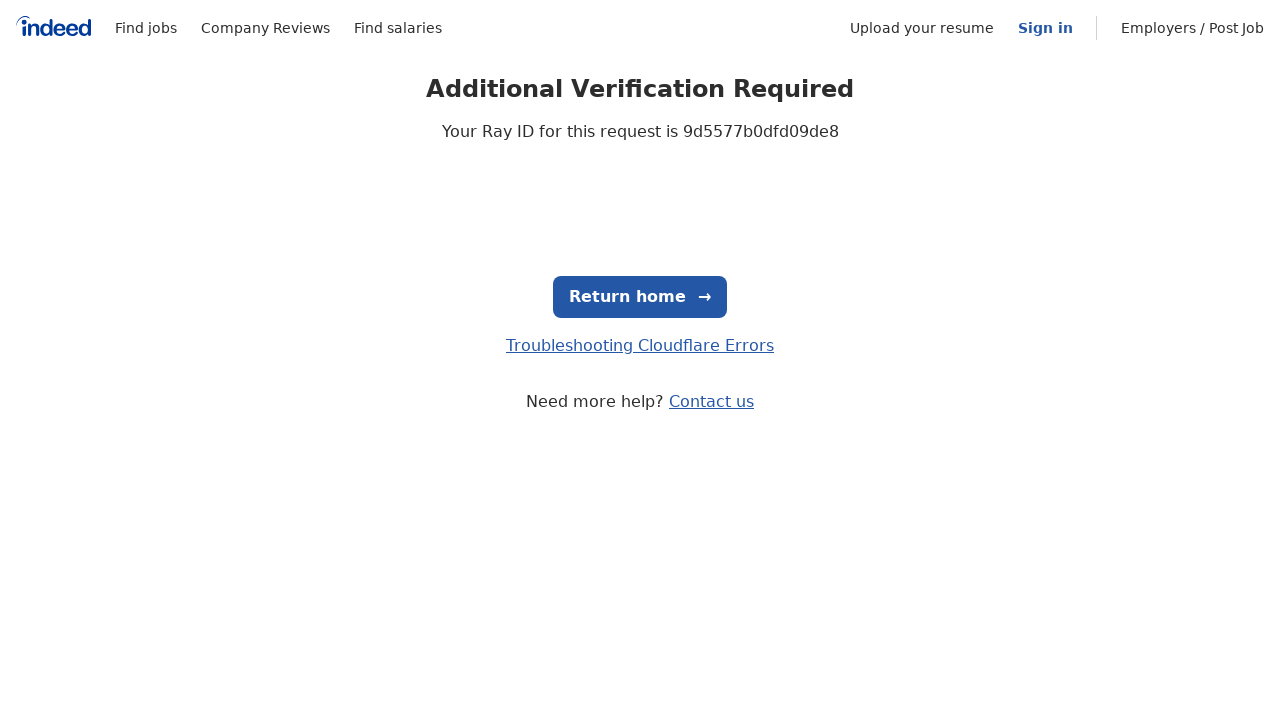

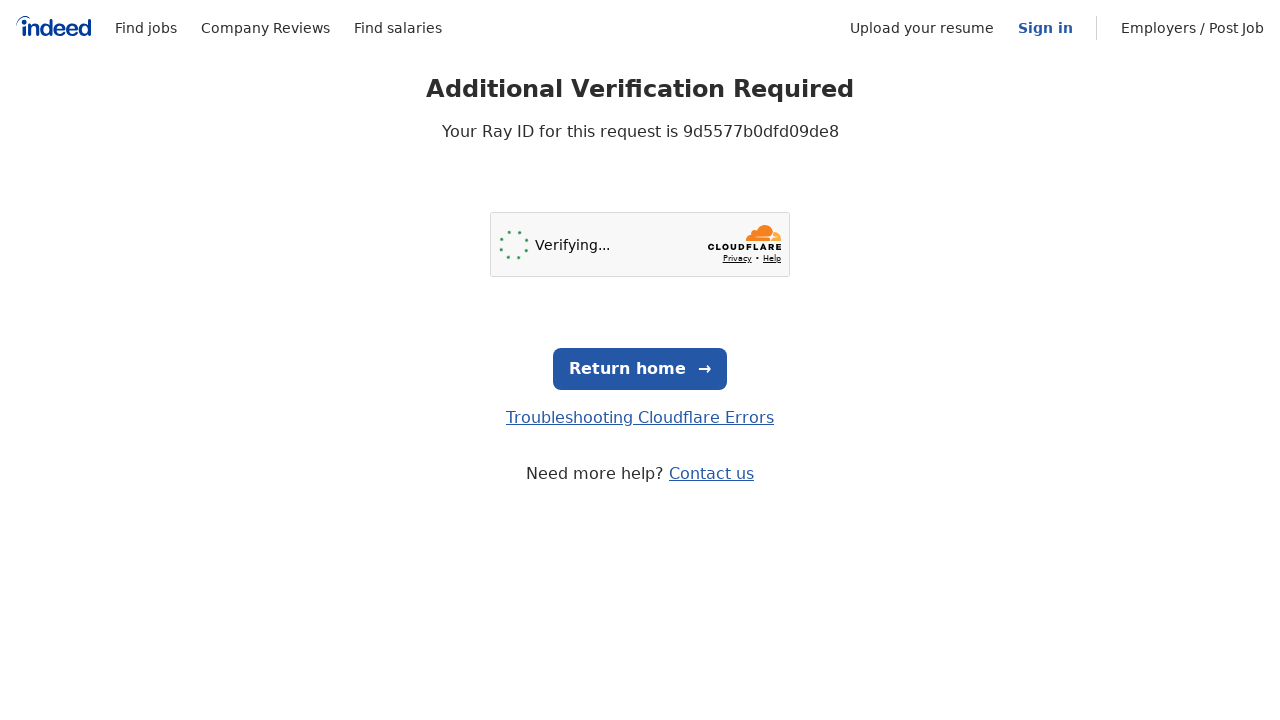